Tests browser zoom functionality by adjusting the page zoom level to 50% and then to 80%

Starting URL: http://testautomationpractice.blogspot.com/

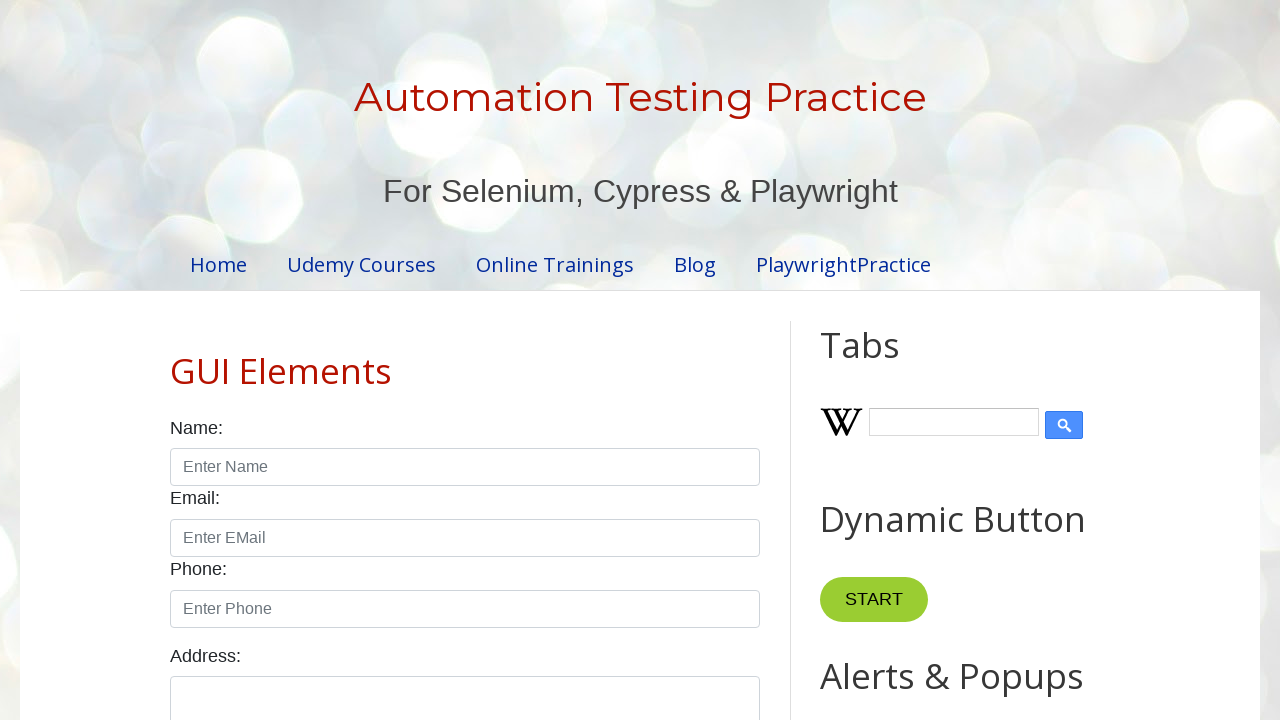

Set page zoom level to 50%
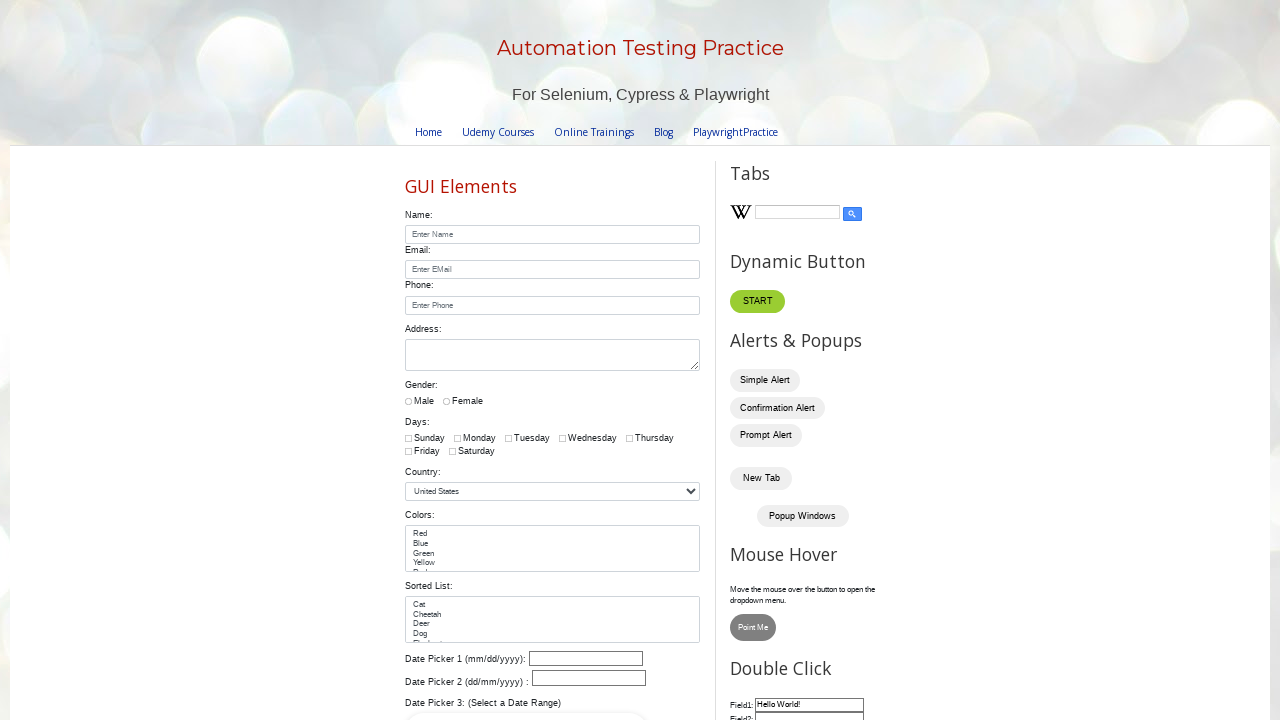

Waited 3 seconds for zoom effect to apply at 50%
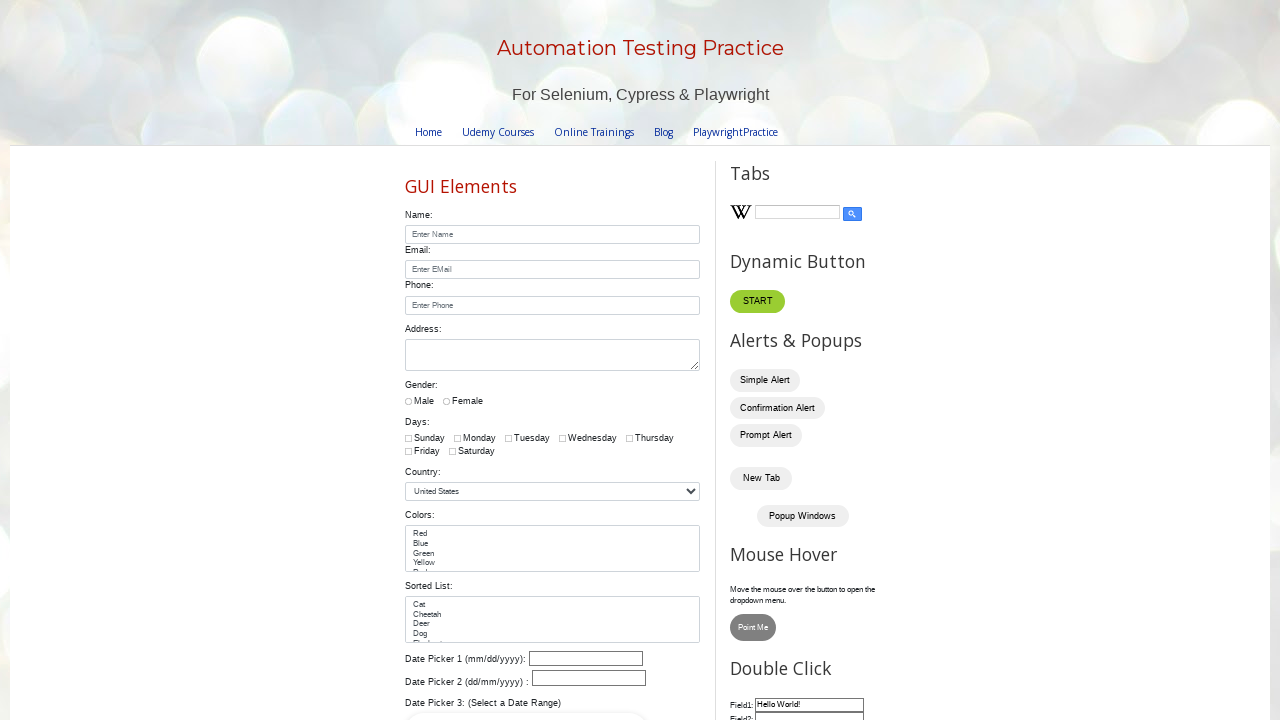

Set page zoom level to 80%
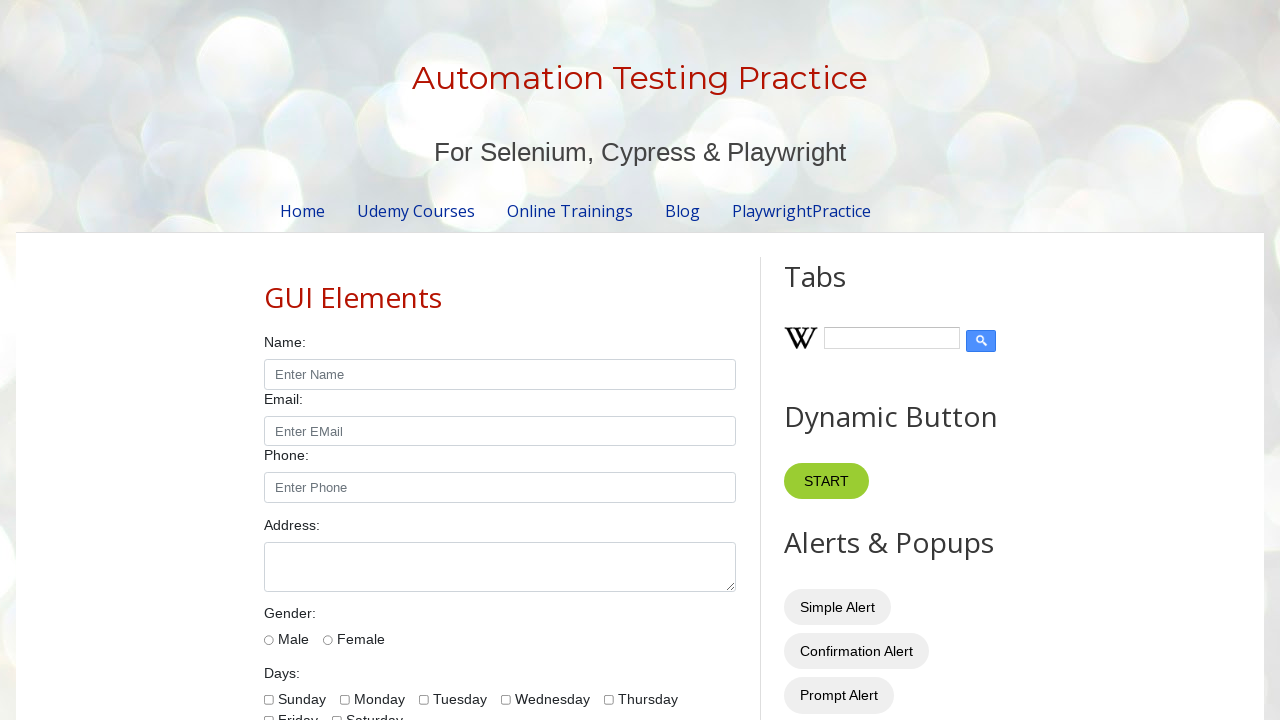

Waited 3 seconds for zoom effect to apply at 80%
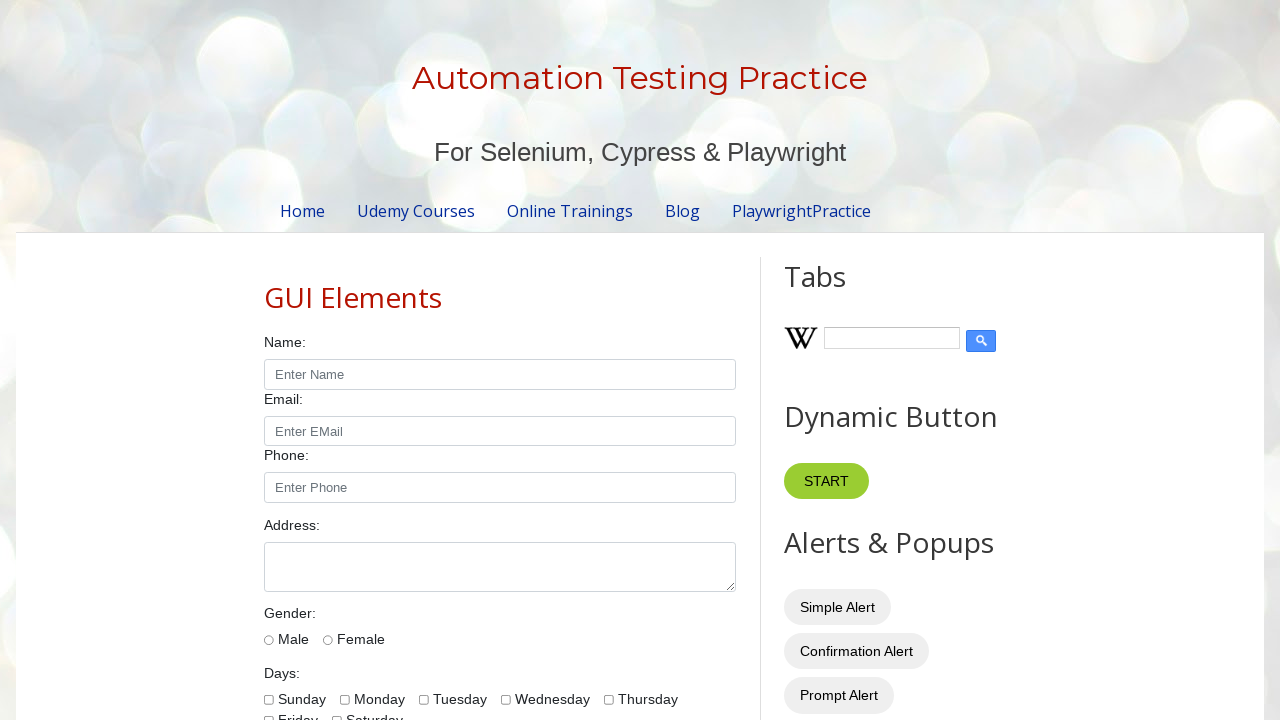

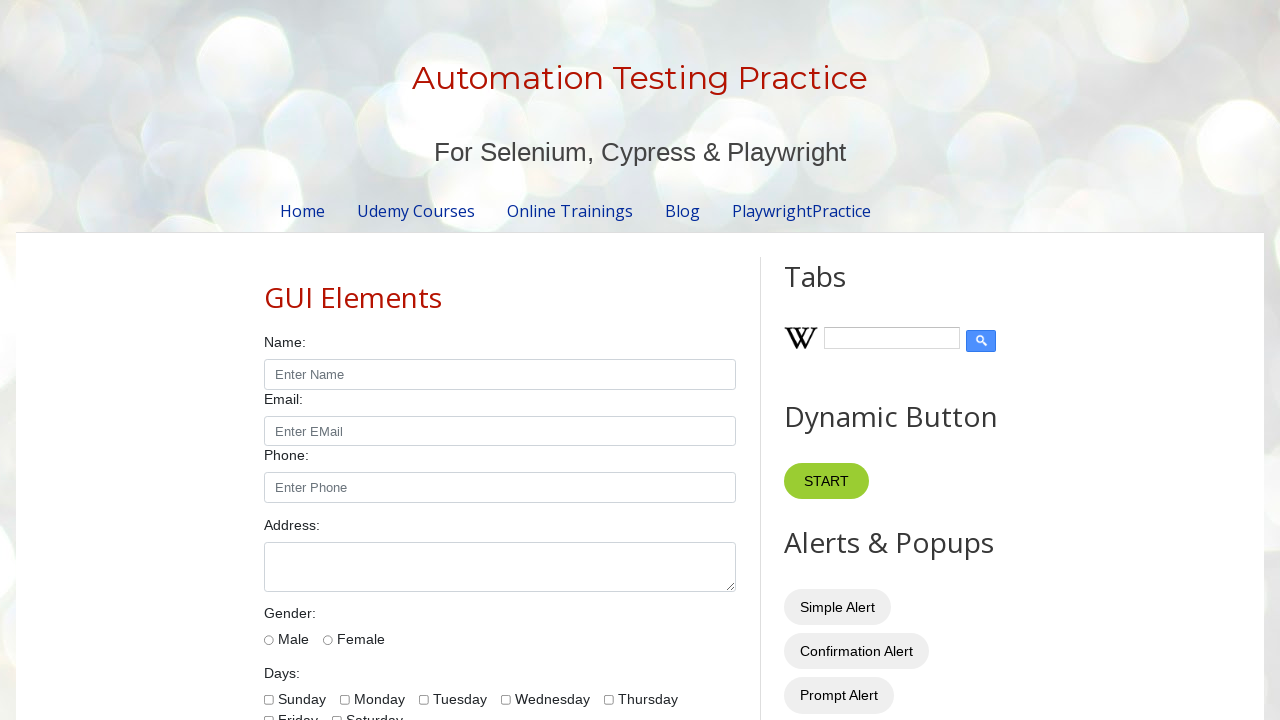